Fills out a practice registration form with personal details including name, email, gender, mobile number, date of birth, subjects, hobbies, address, state and city selections.

Starting URL: https://demoqa.com/automation-practice-form

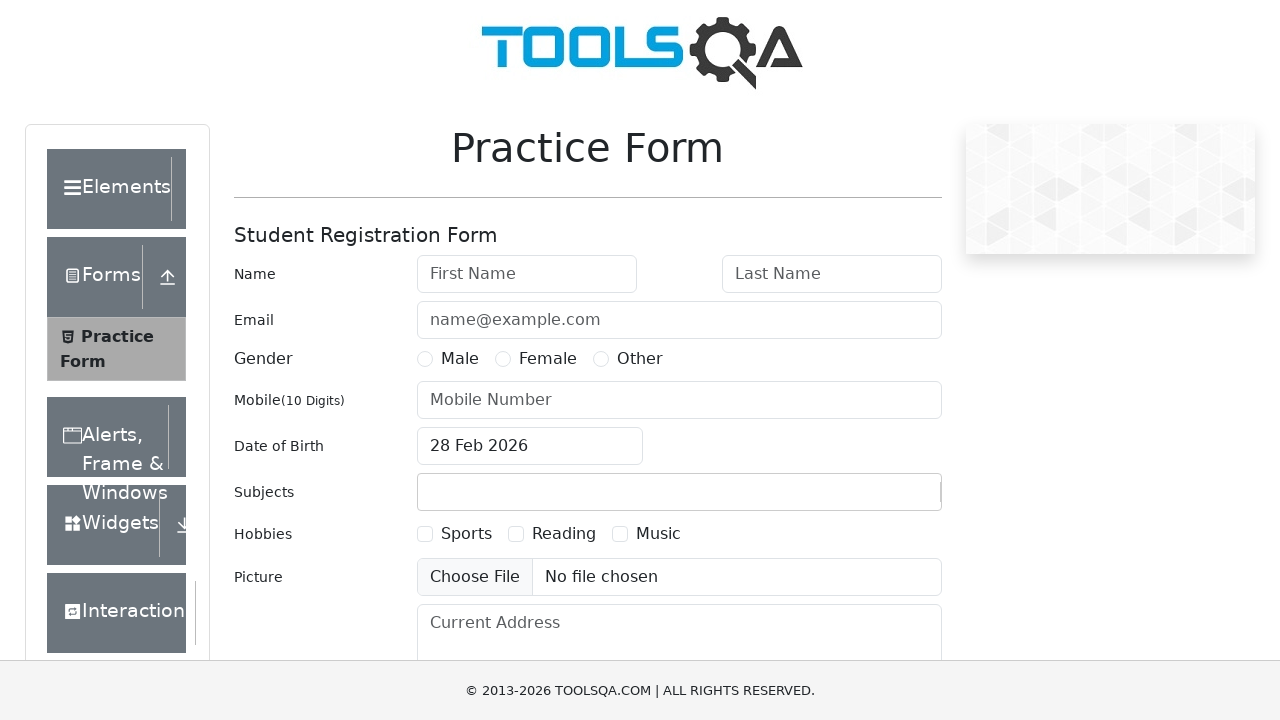

Filled first name field with 'Name' on #firstName
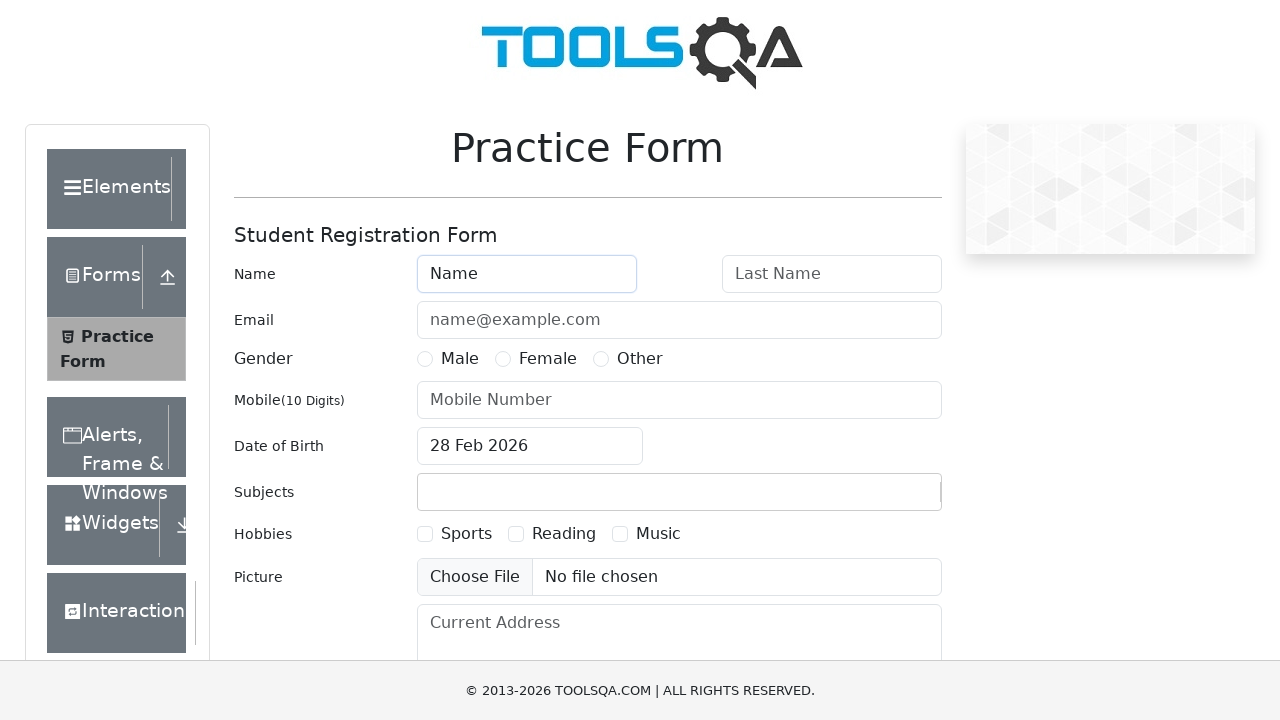

Filled last name field with 'Last' on #lastName
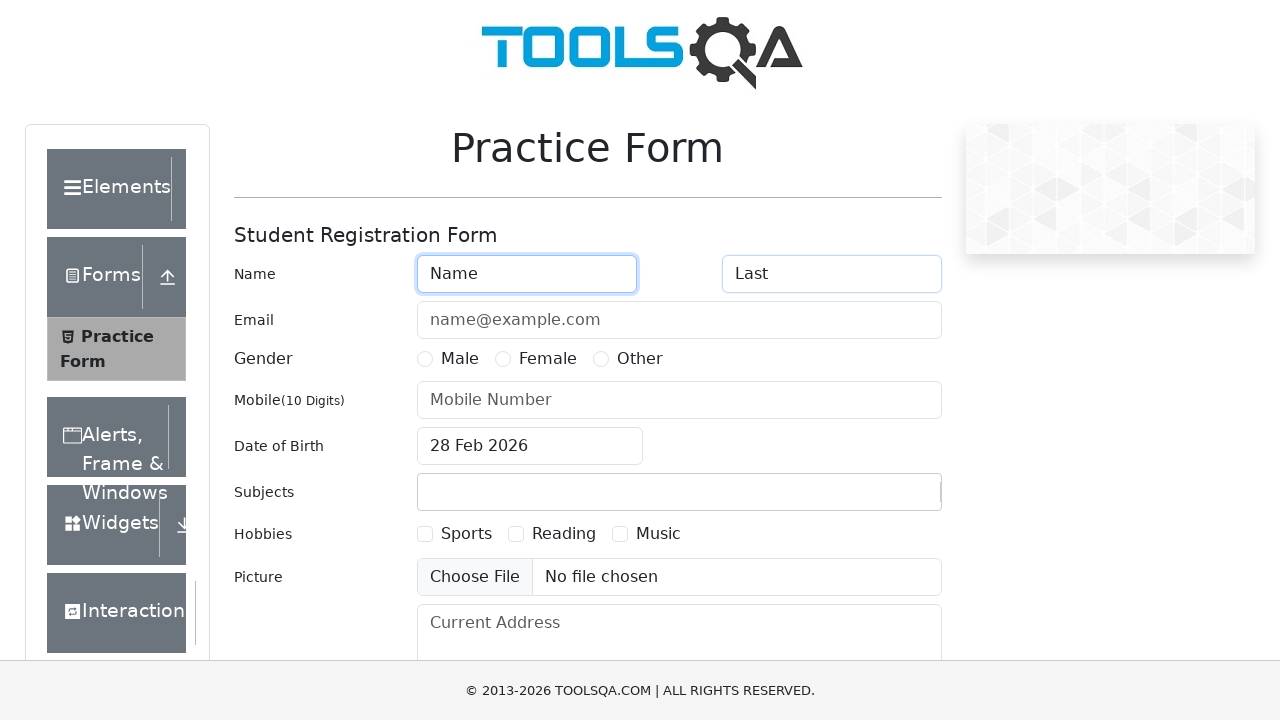

Filled email field with '123@123.com' on #userEmail
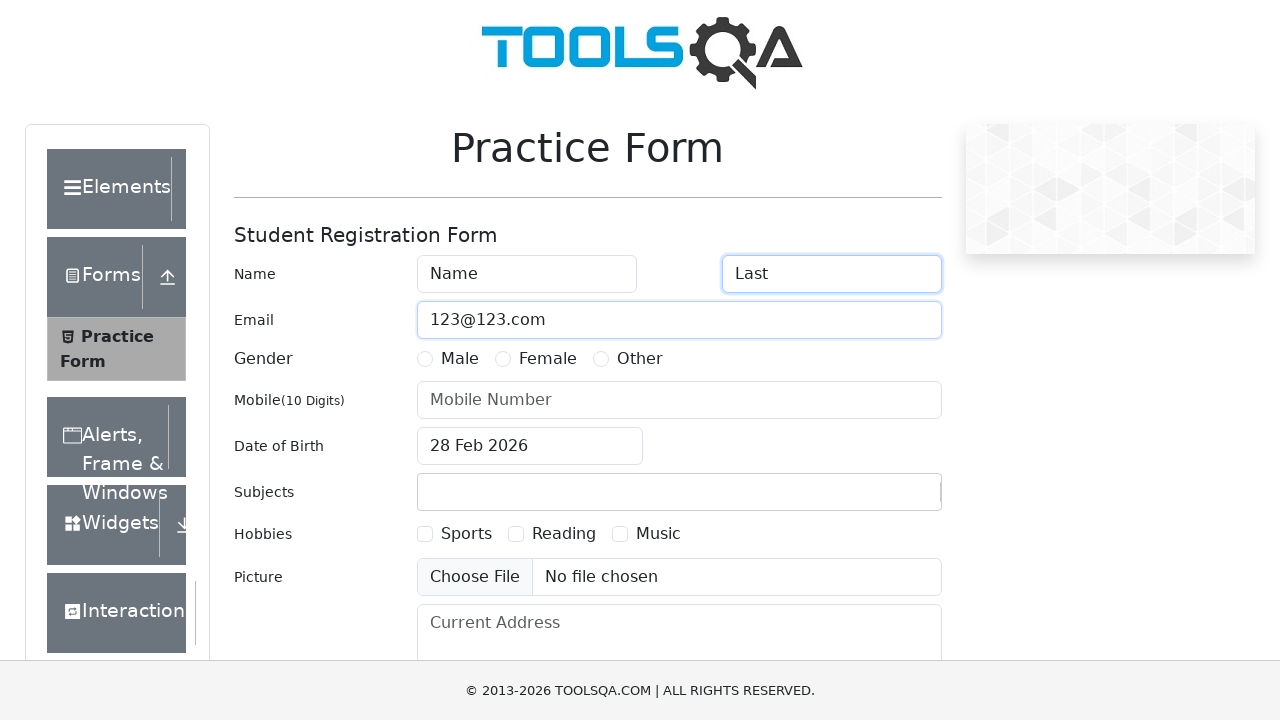

Selected Male gender option at (448, 359) on xpath=//*[@id="genterWrapper"]/div[2]/div[1]
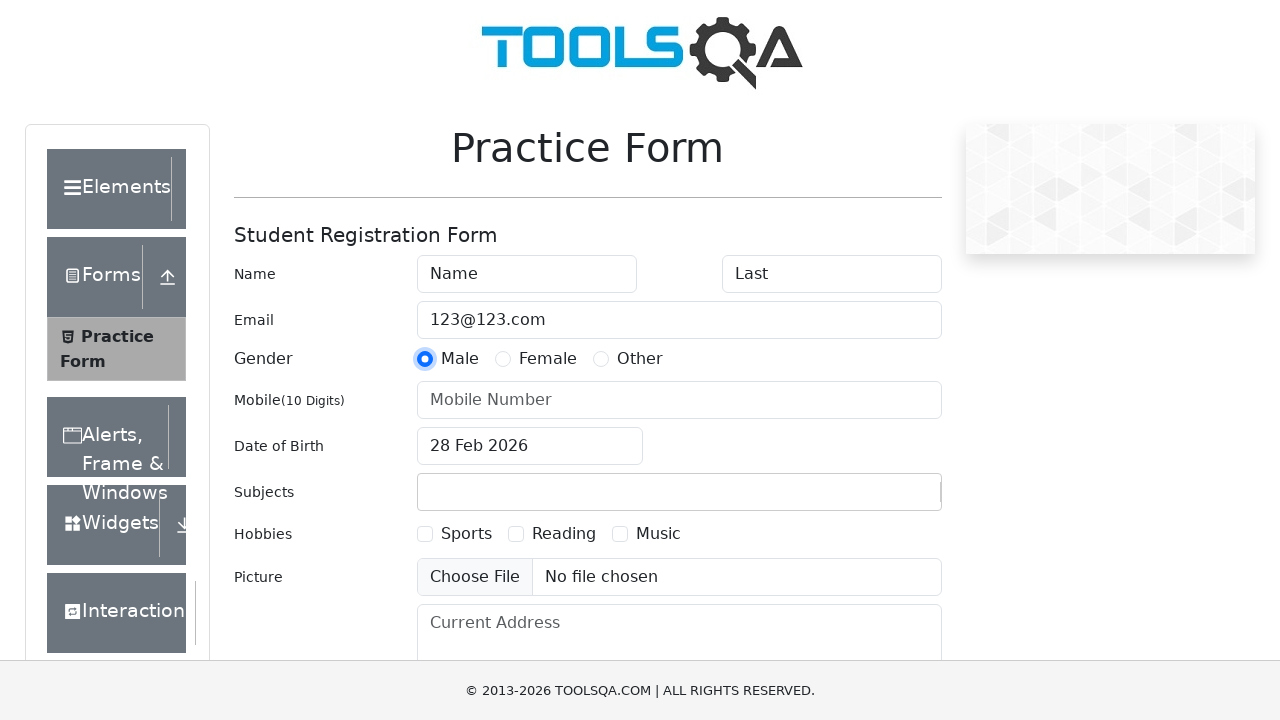

Filled mobile number field with '3809911111' on #userNumber
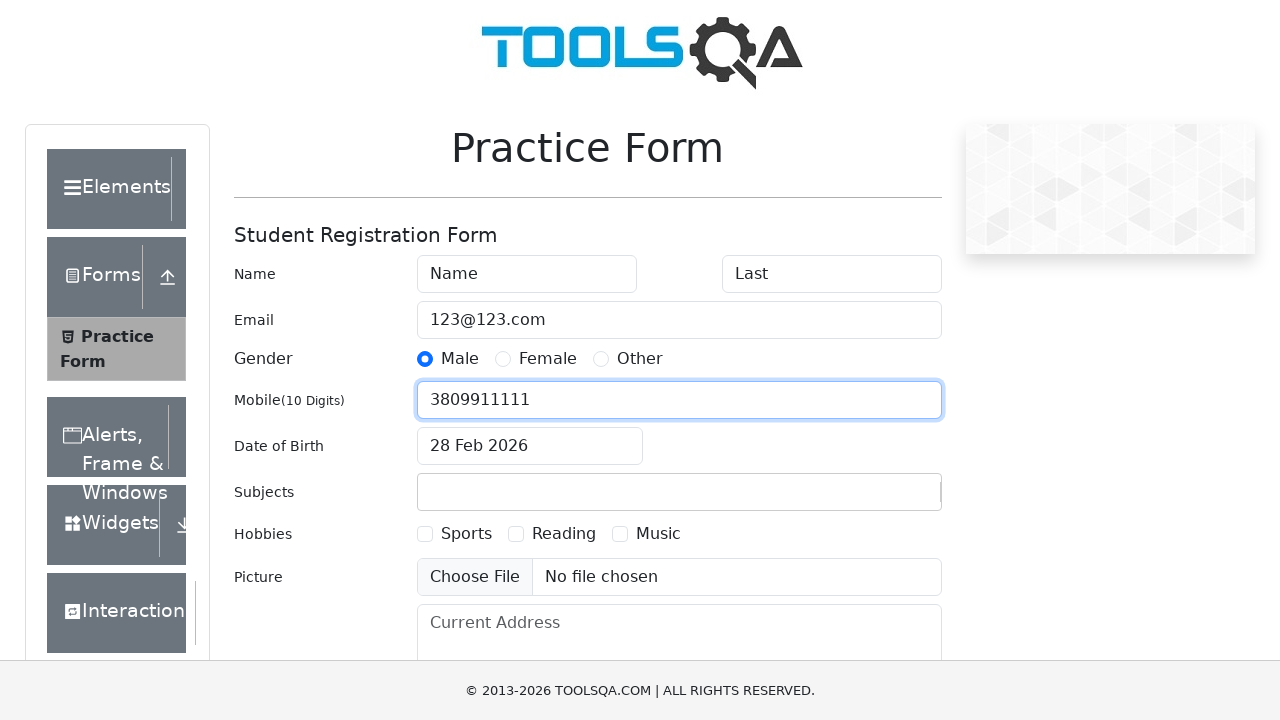

Clicked date of birth input field at (530, 446) on #dateOfBirthInput
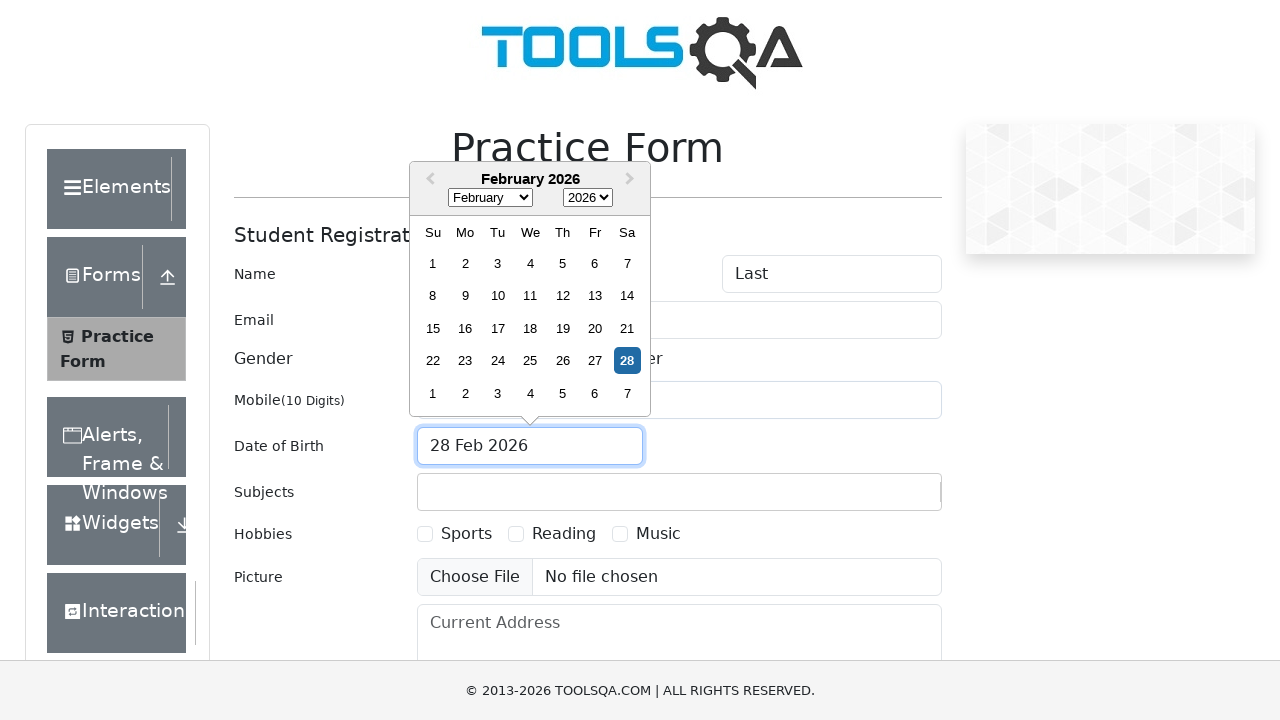

Selected all text in date field
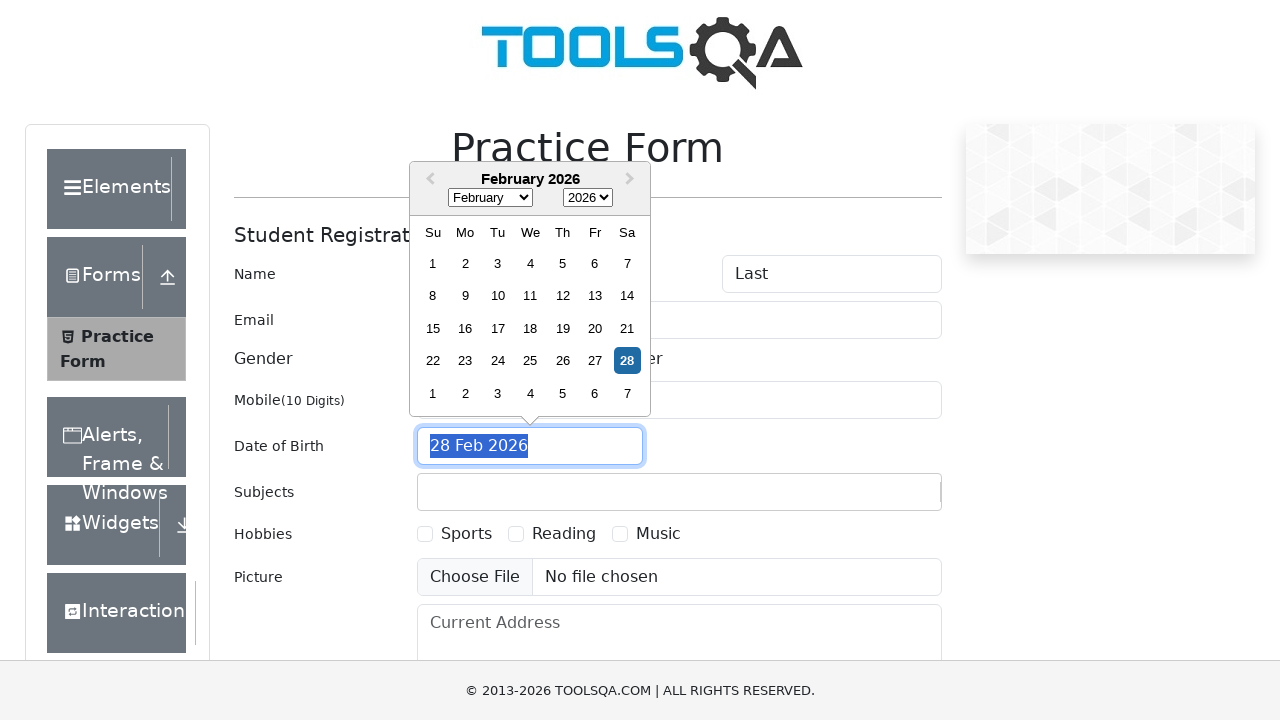

Typed date of birth '10/03/2000'
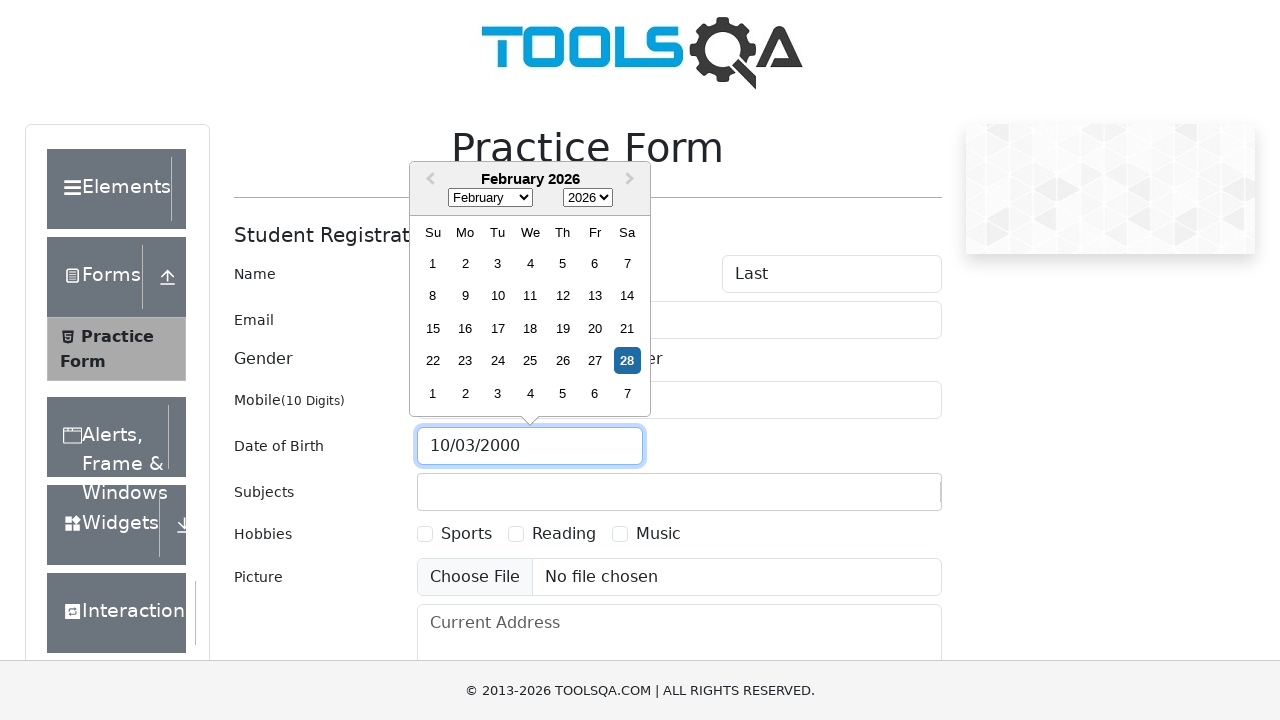

Pressed Enter to confirm date of birth
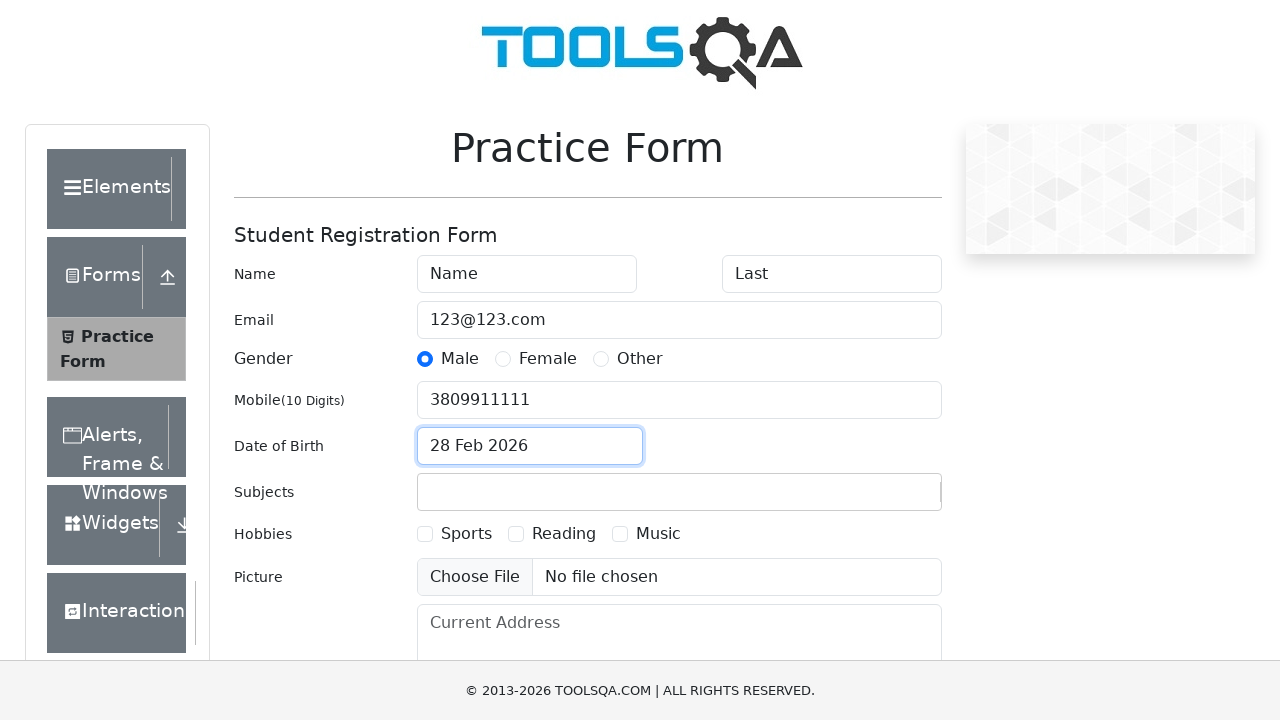

Filled subjects field with 'Arts' on #subjectsInput
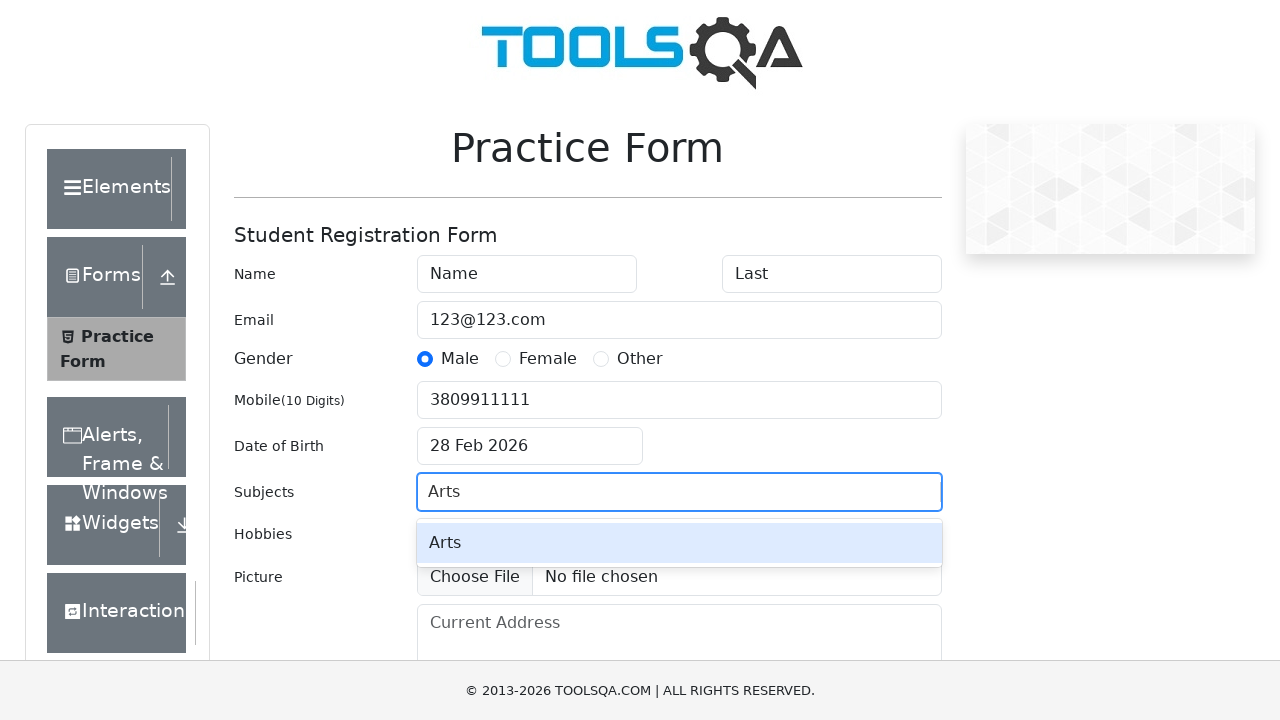

Pressed Enter to select Arts subject
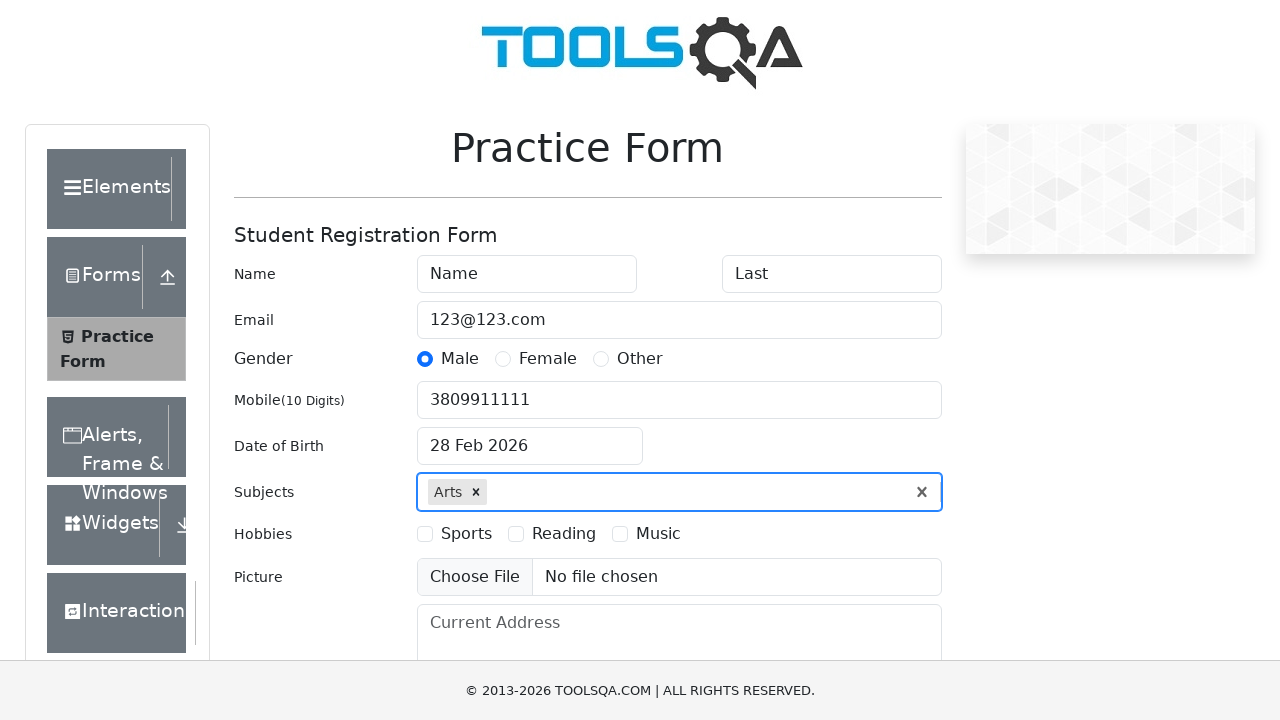

Selected Sports hobby checkbox at (466, 534) on xpath=//*[@id="hobbiesWrapper"]/div[2]/div[1]/label
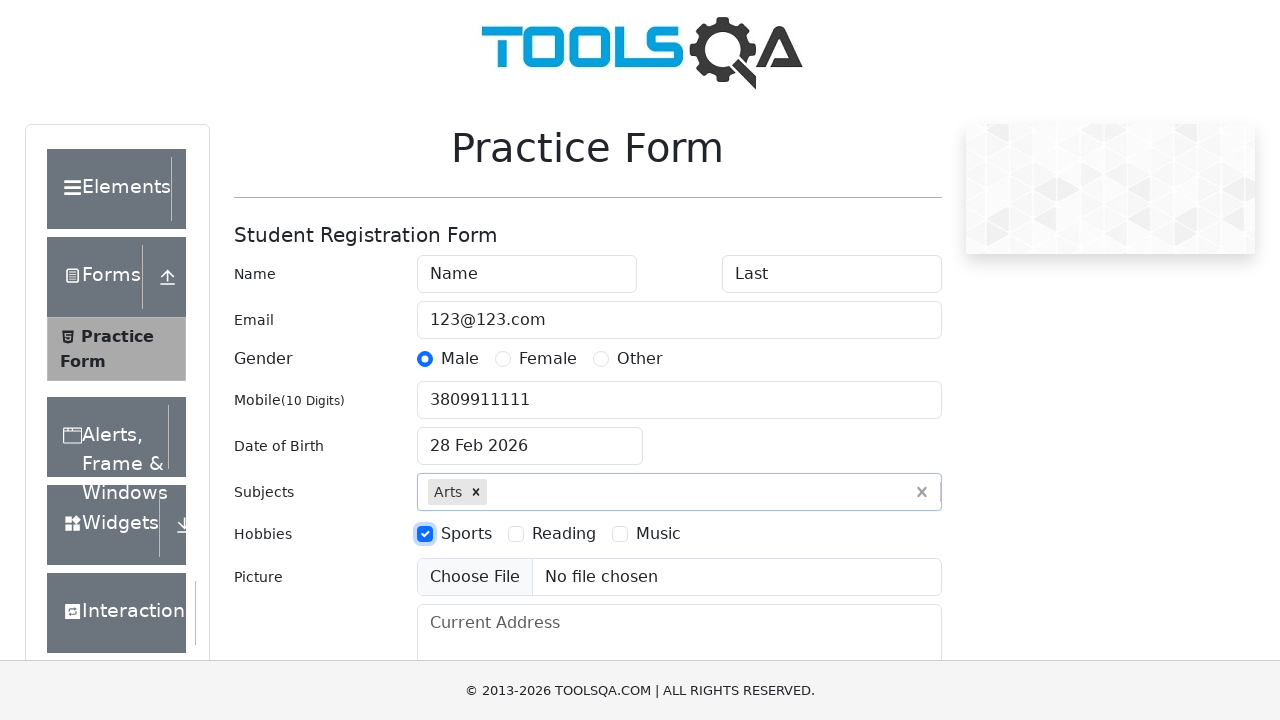

Filled current address field with 'some fake address 4A Notieur' on #currentAddress
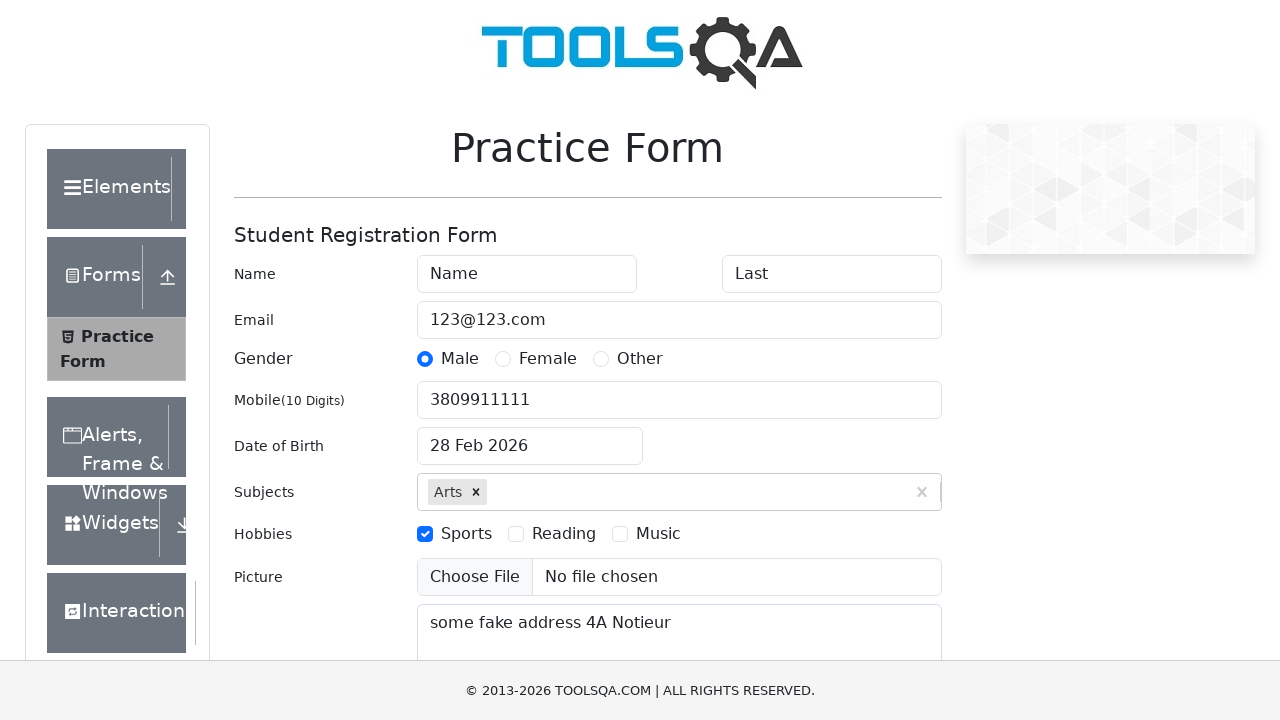

Clicked state dropdown at (527, 437) on #state
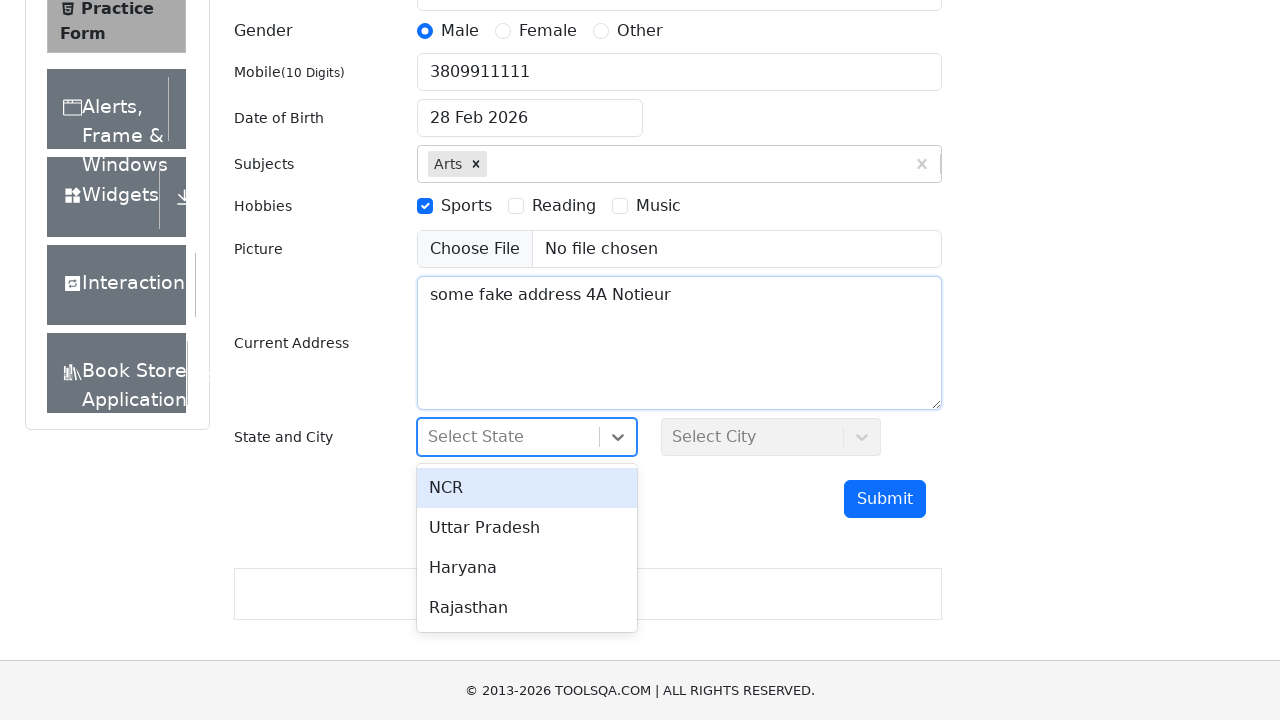

Pressed ArrowDown to navigate state options
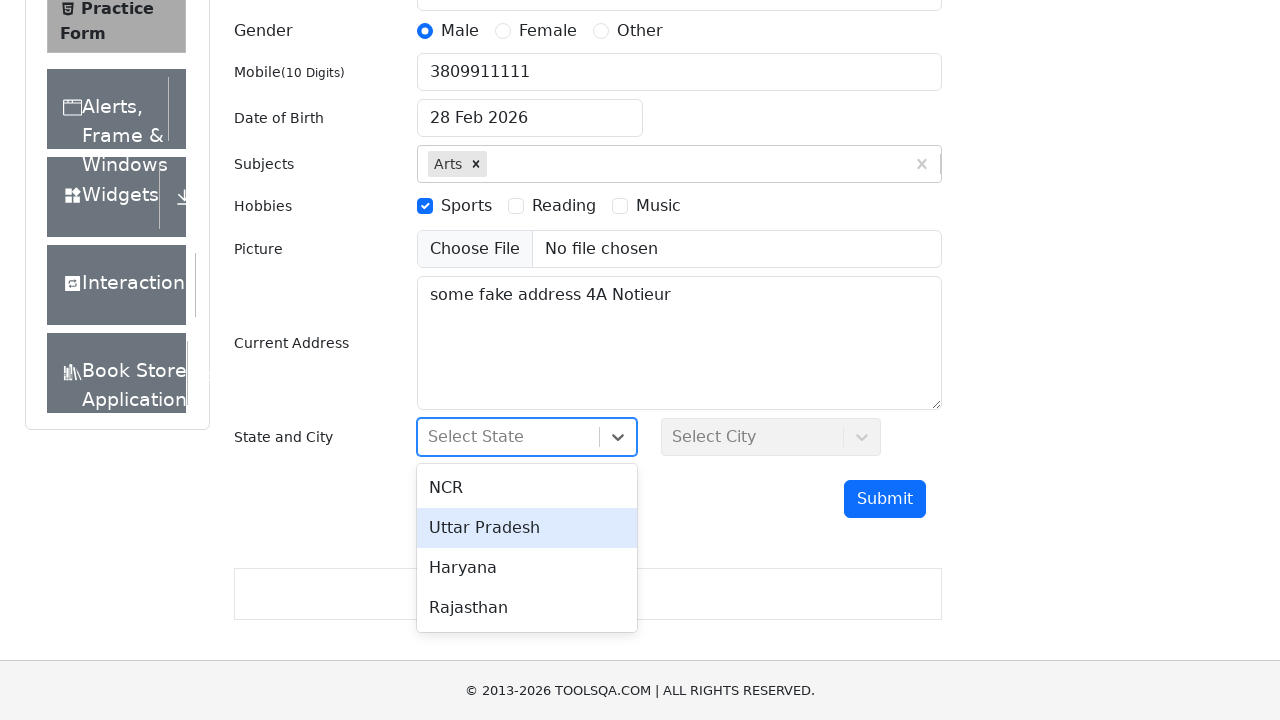

Pressed Enter to select state
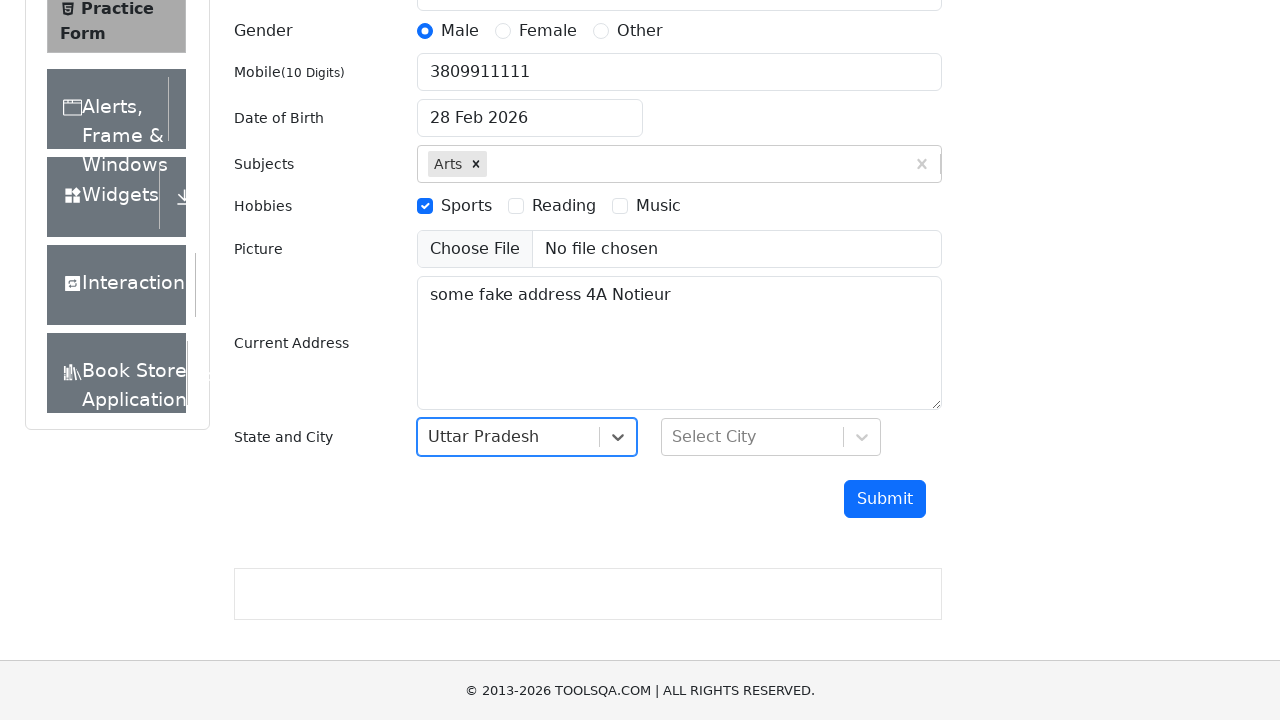

Clicked city dropdown at (771, 437) on #city
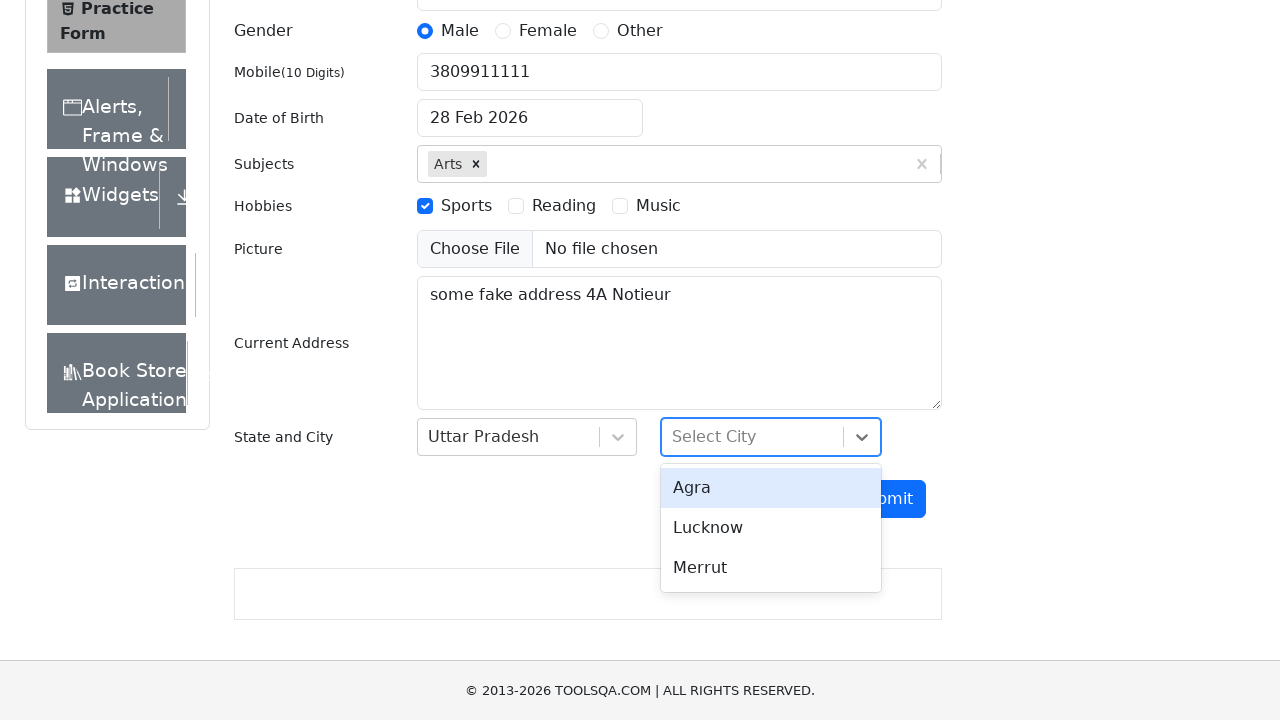

Pressed ArrowDown to navigate city options
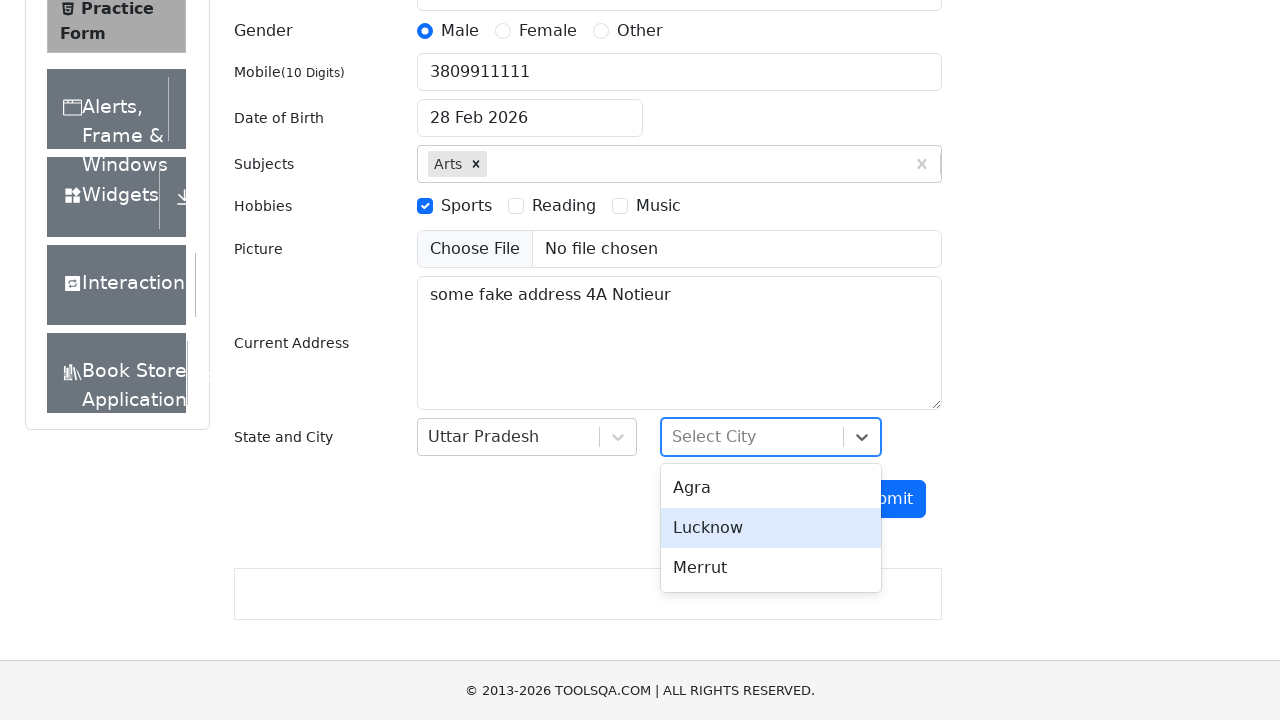

Pressed Enter to select city
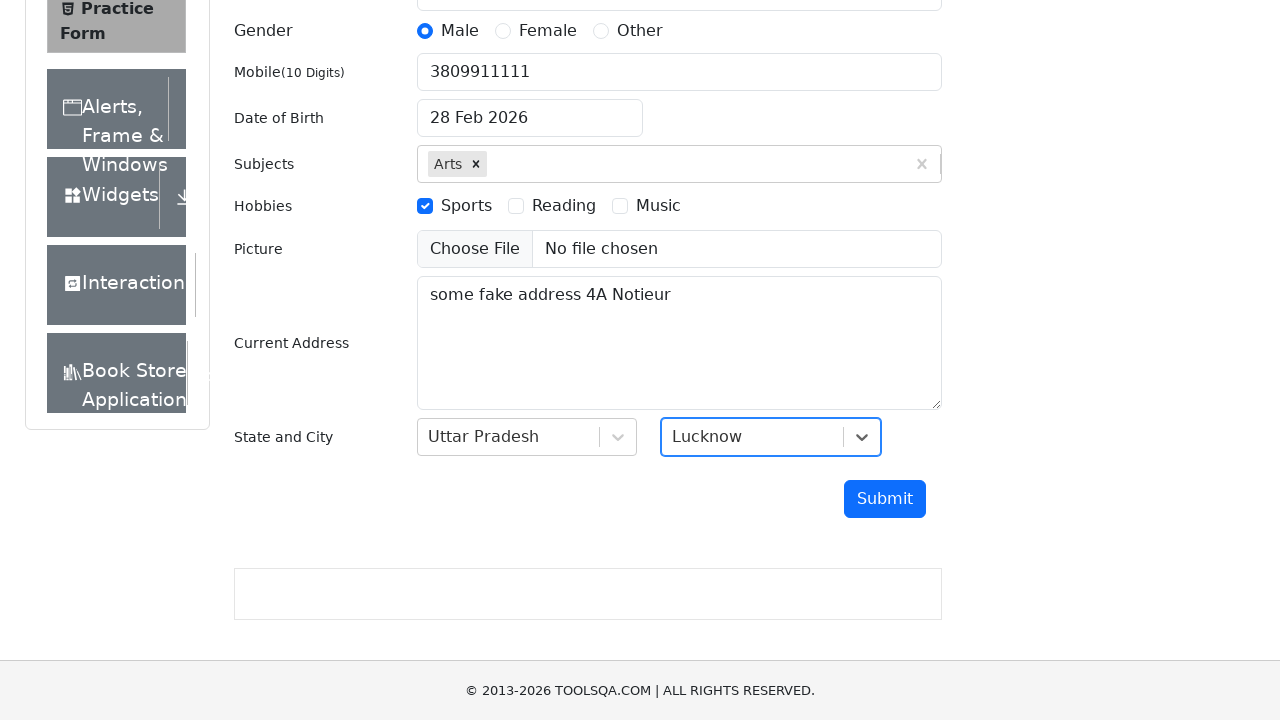

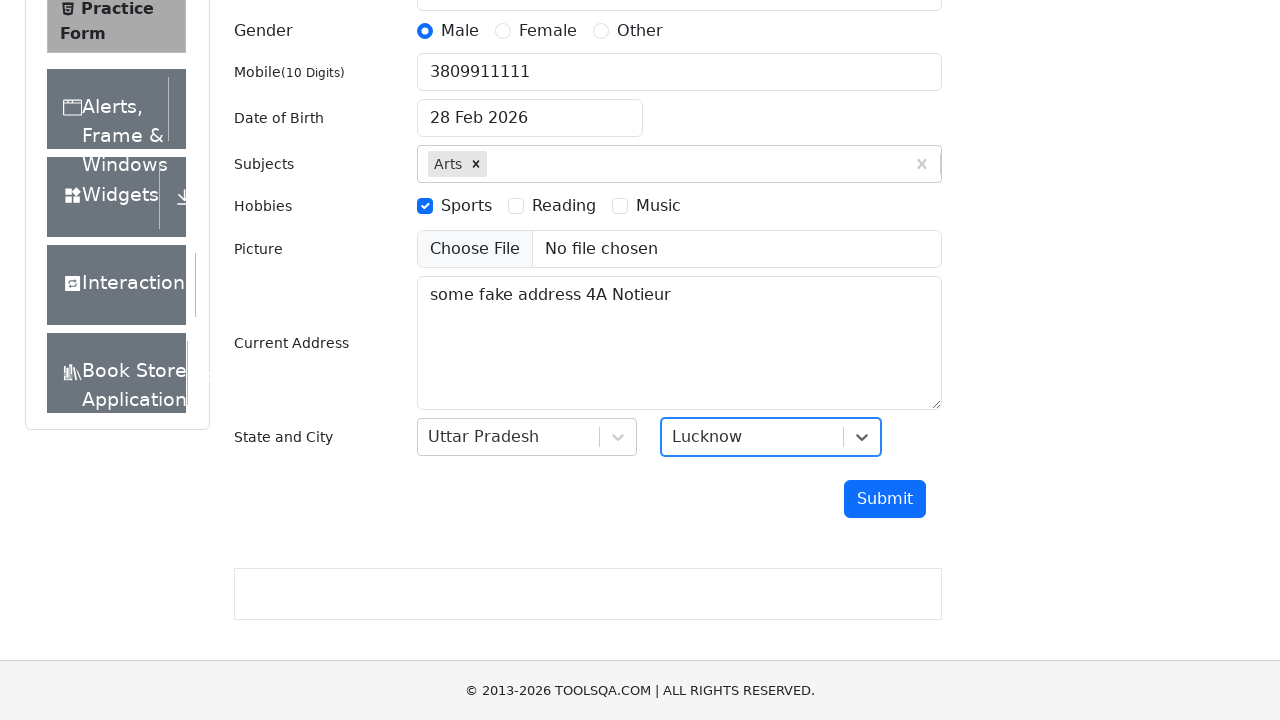